Opens the DuckDuckGo search engine homepage and waits for the page to load.

Starting URL: https://duckduckgo.com/?t=ha&va=j

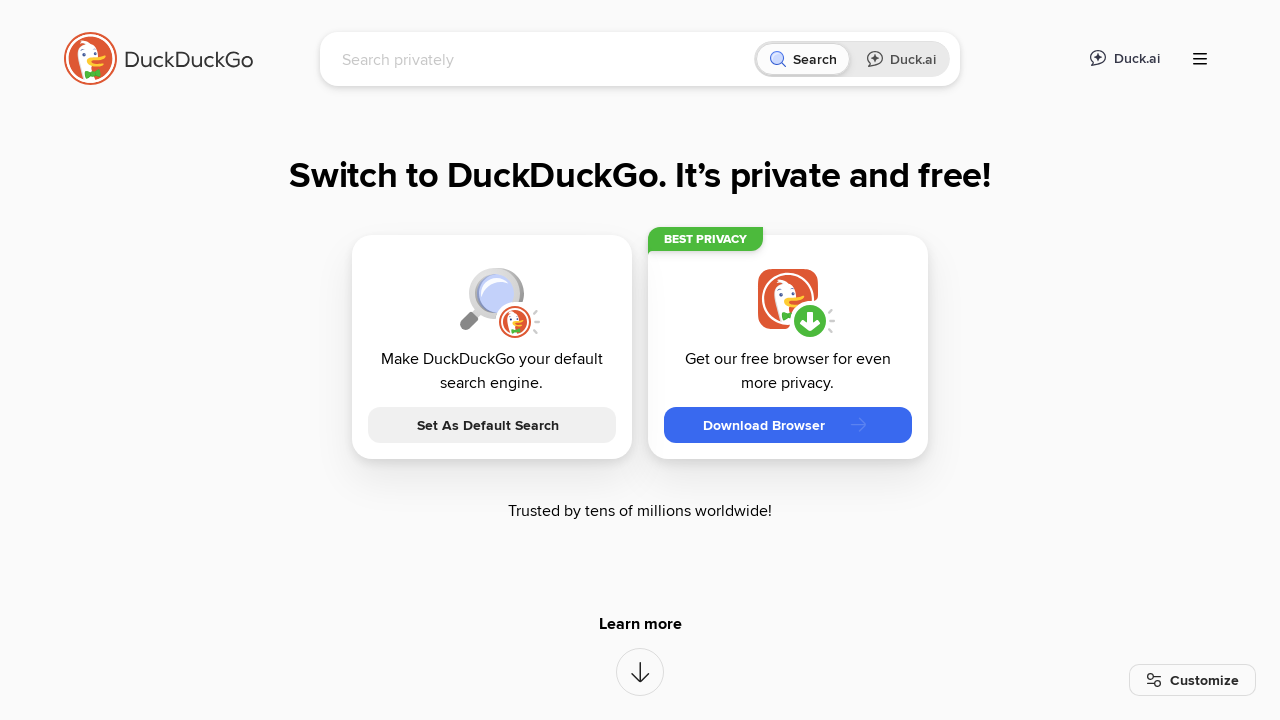

DuckDuckGo homepage loaded and search input field became visible
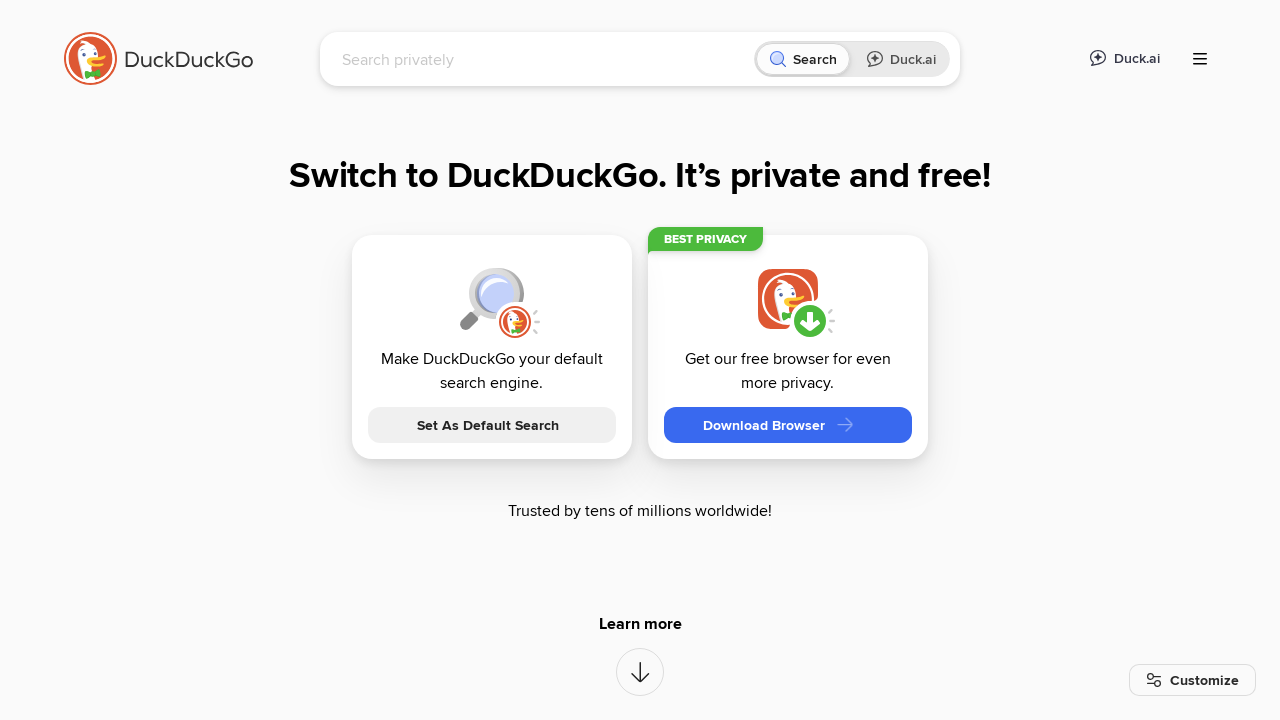

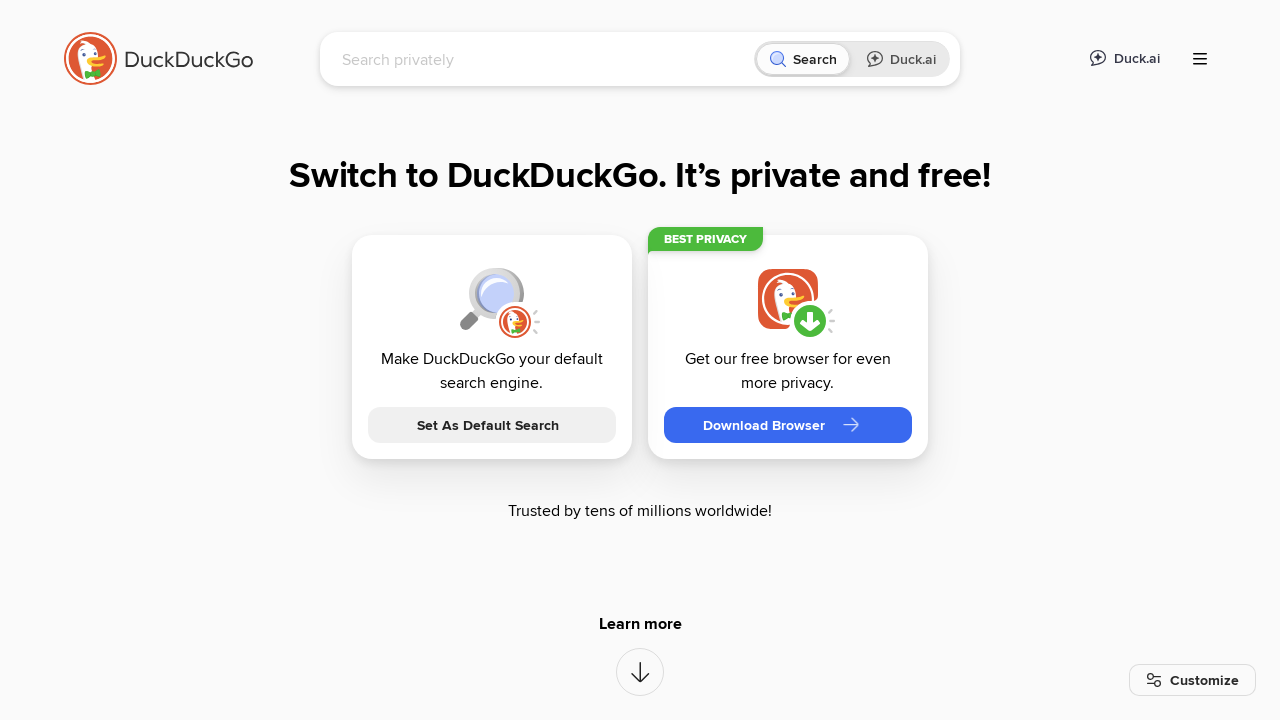